Tests valid real number subtraction with negative second operand (9999999999 - (-999999999)) and verifies the result

Starting URL: https://gerabarud.github.io/is3-calculadora/

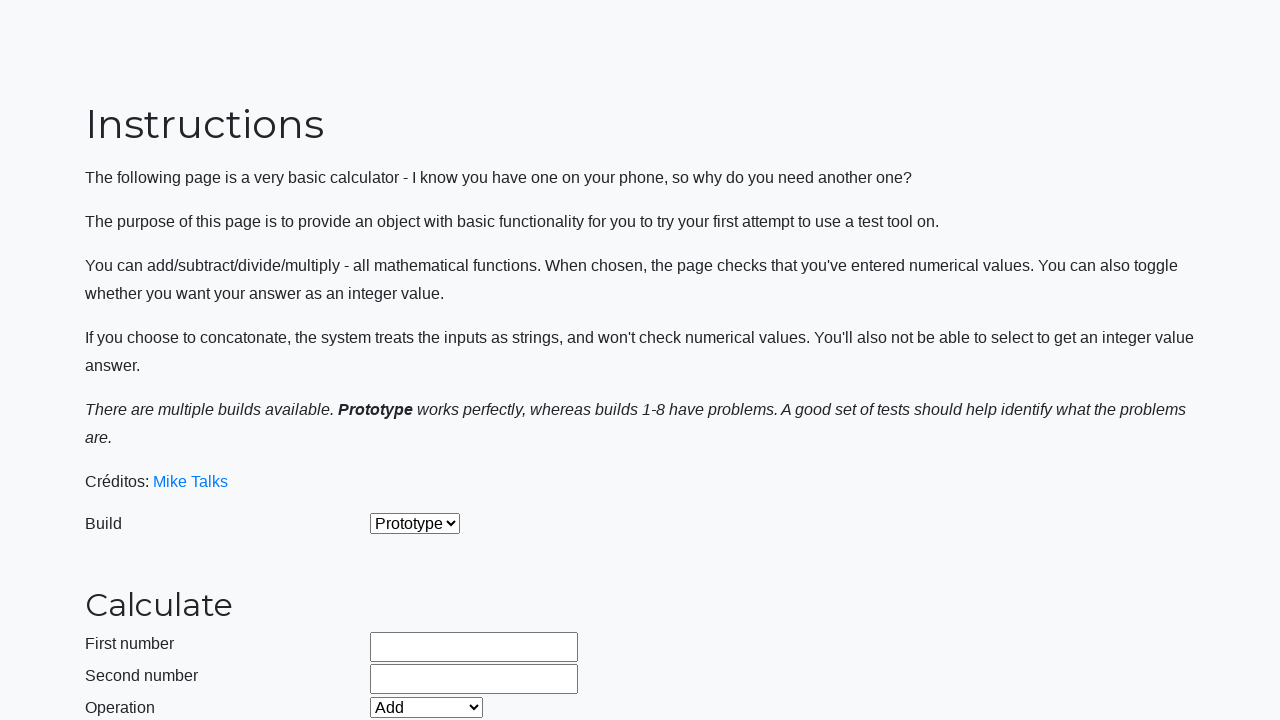

Selected 'Prototype' build from dropdown on #selectBuild
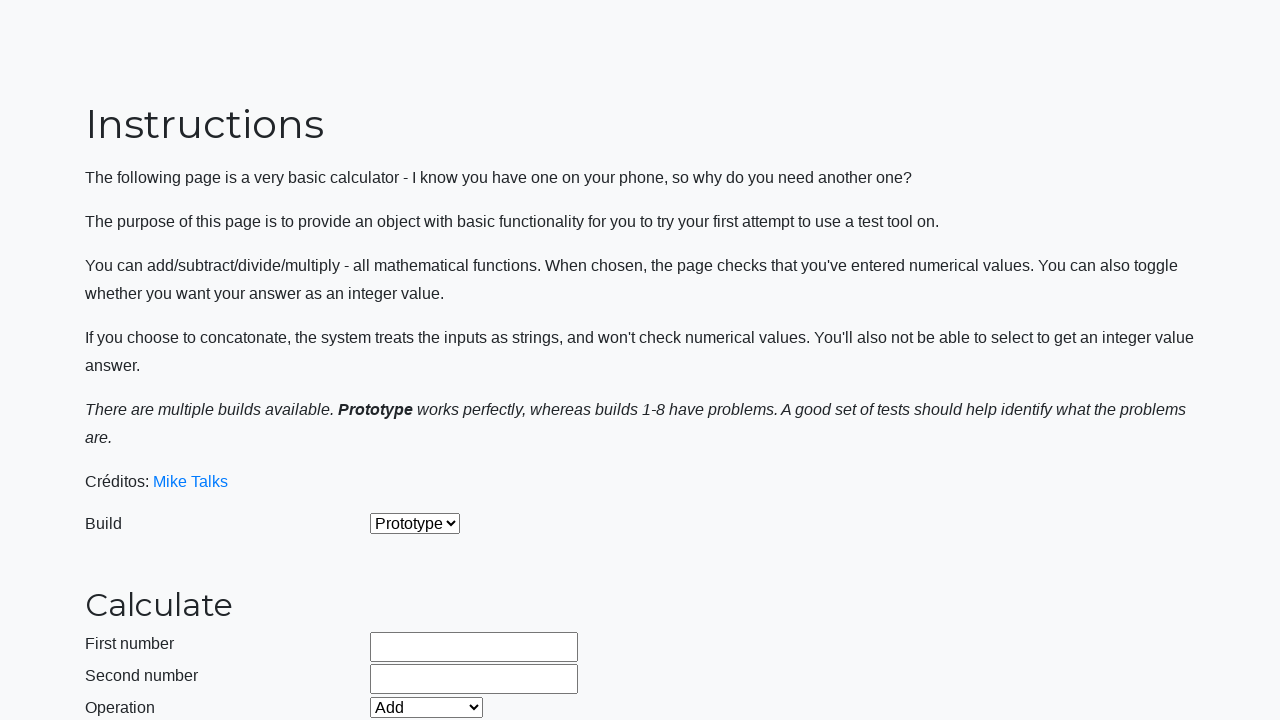

Selected 'Subtract' operation from dropdown on #selectOperationDropdown
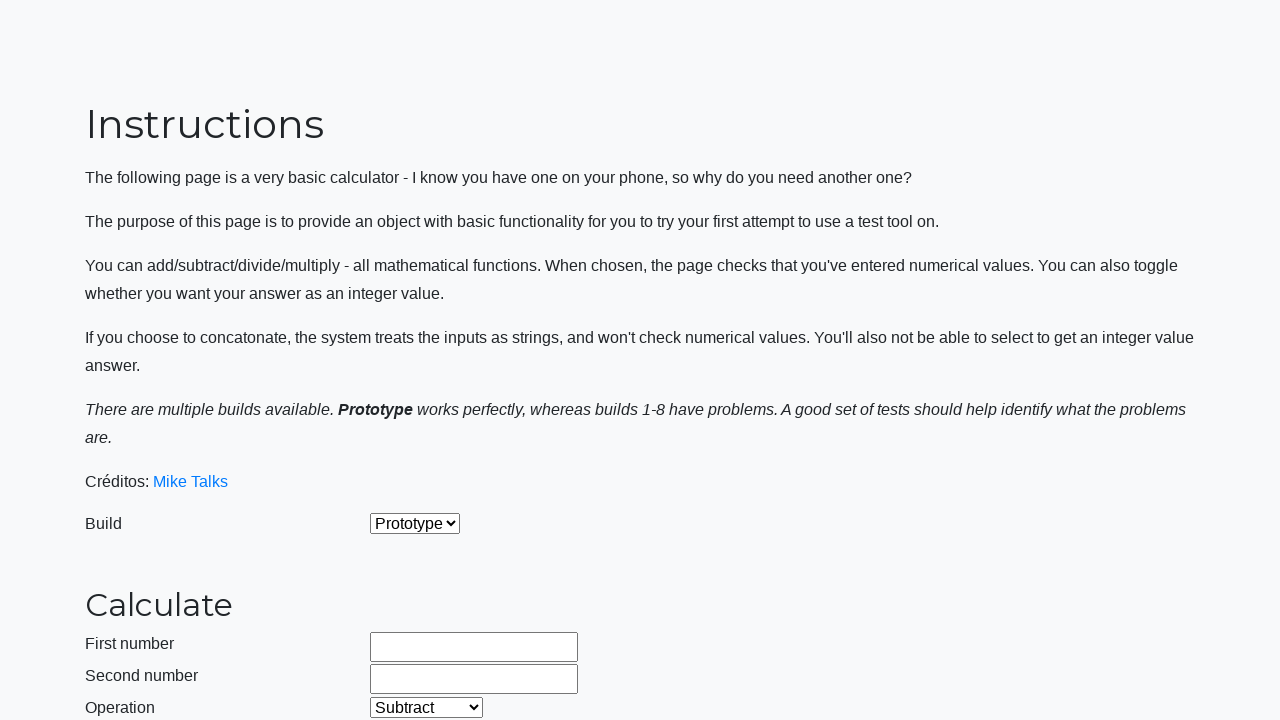

Cleared first operand field on #number1Field
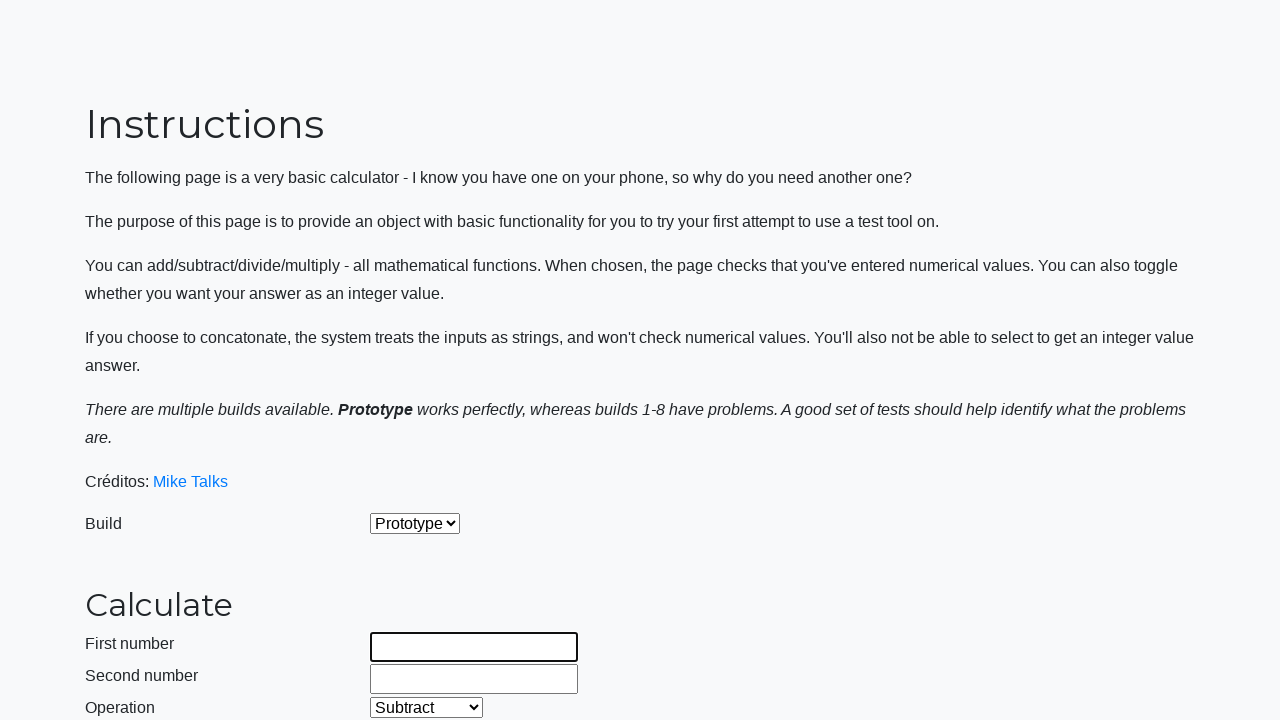

Entered first operand: 9999999999 on #number1Field
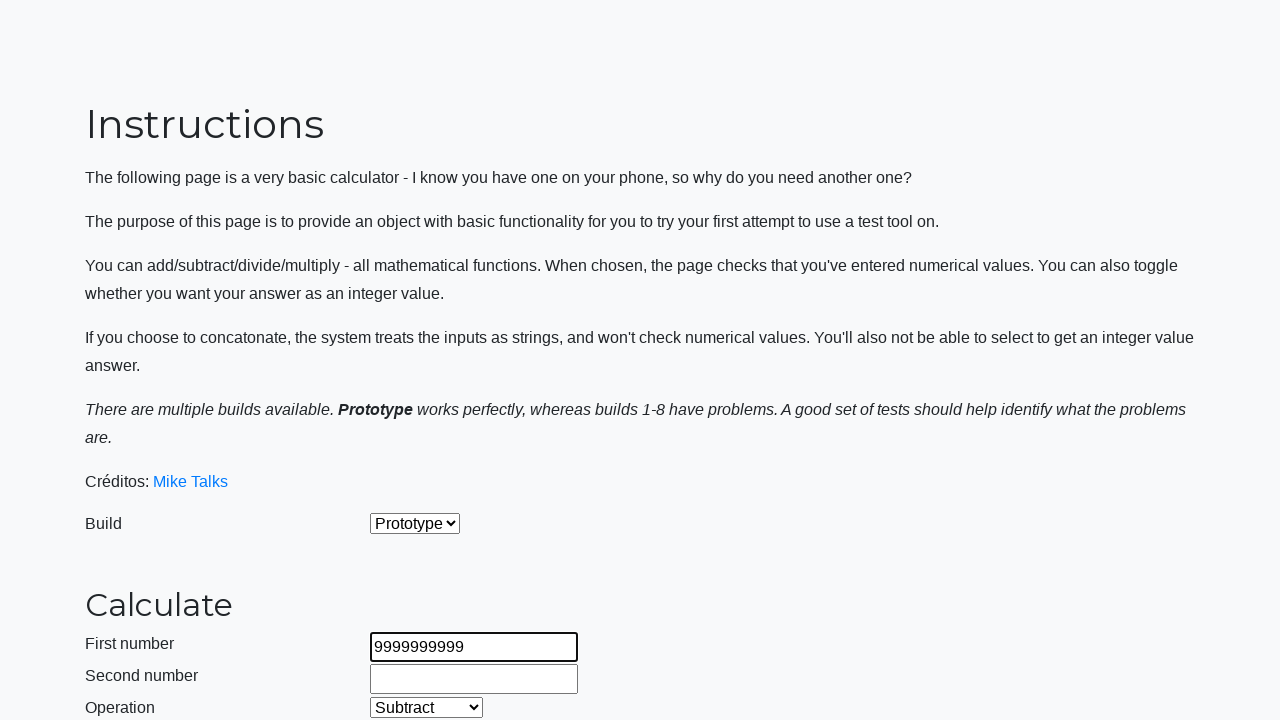

Cleared second operand field on #number2Field
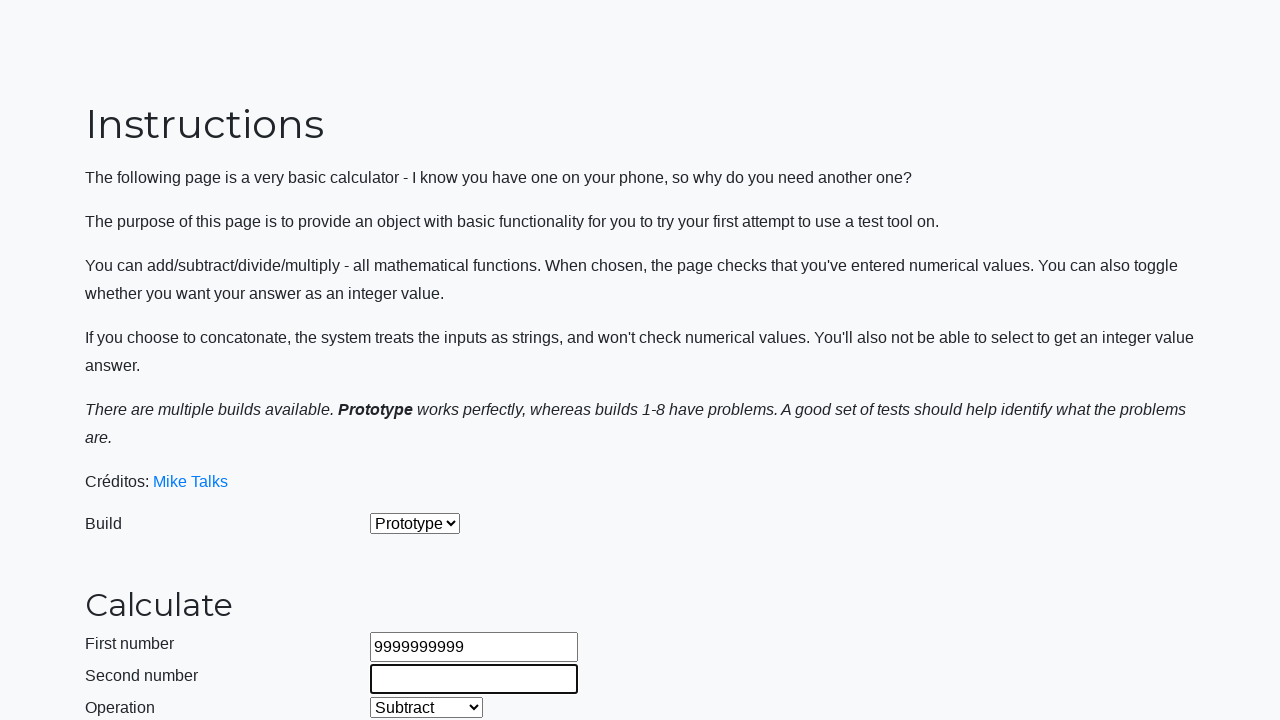

Entered second operand: -999999999 on #number2Field
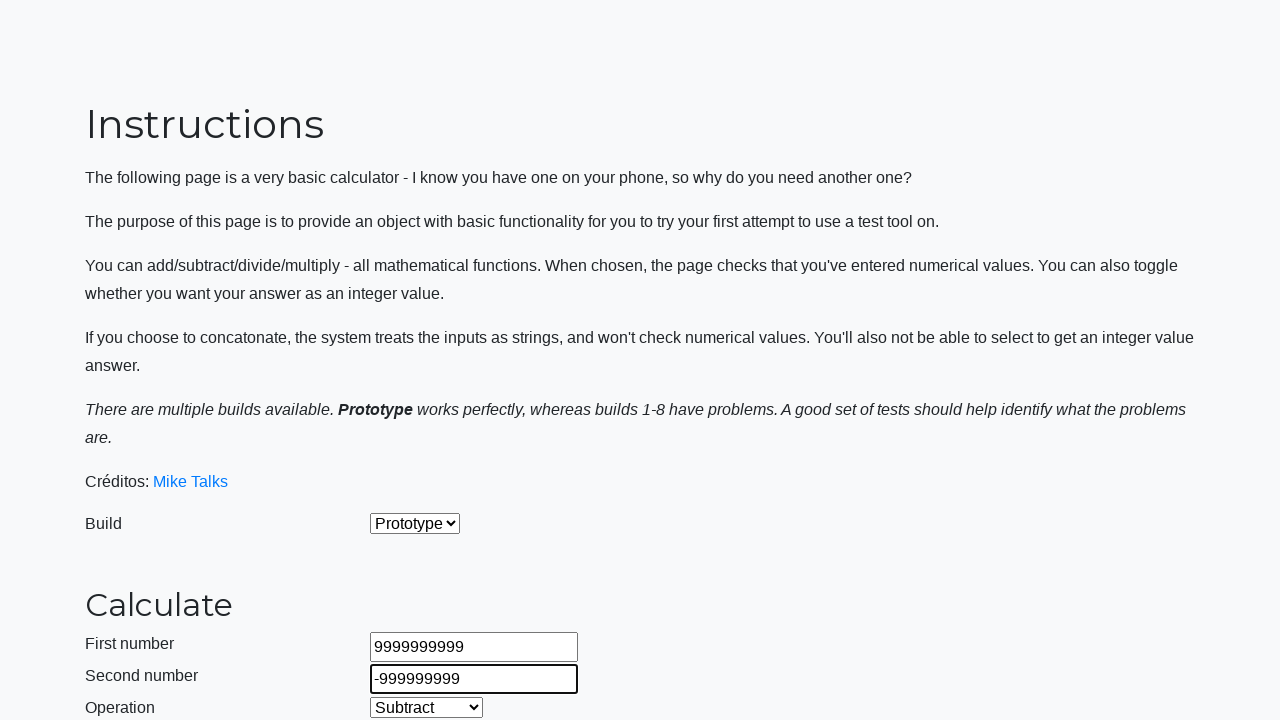

Clicked calculate button to perform subtraction at (422, 451) on #calculateButton
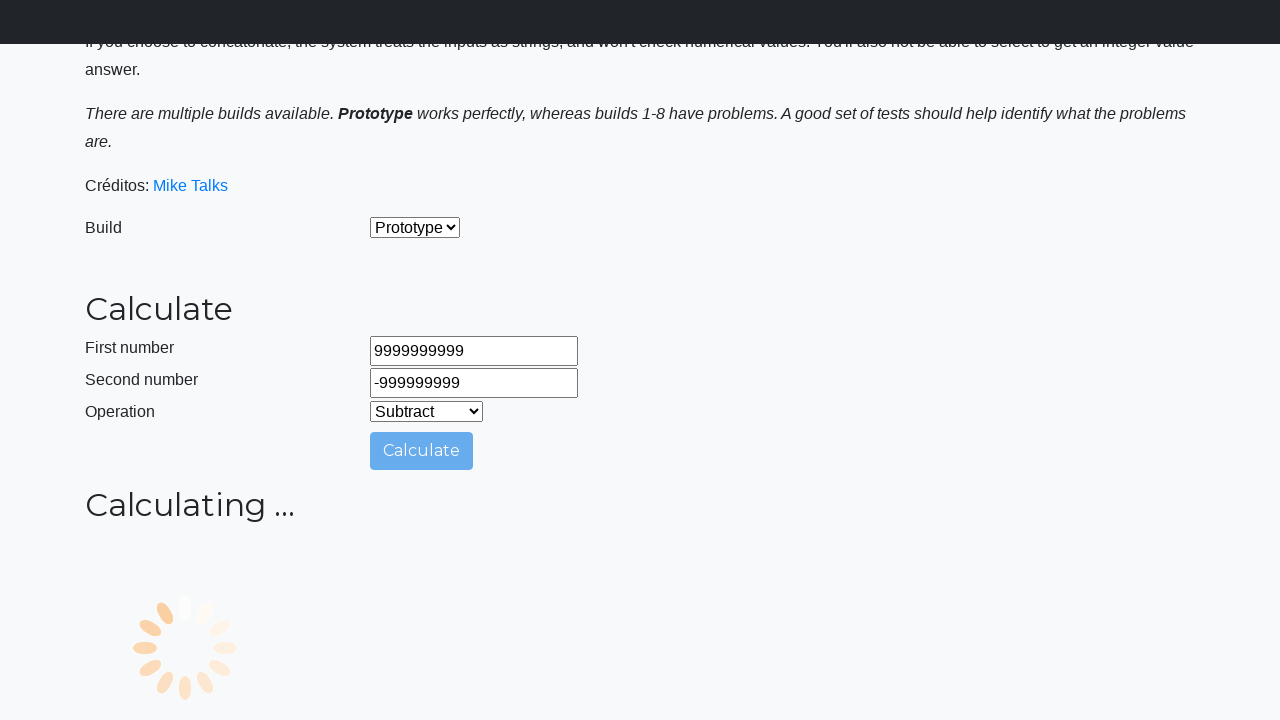

Result field loaded with calculation output
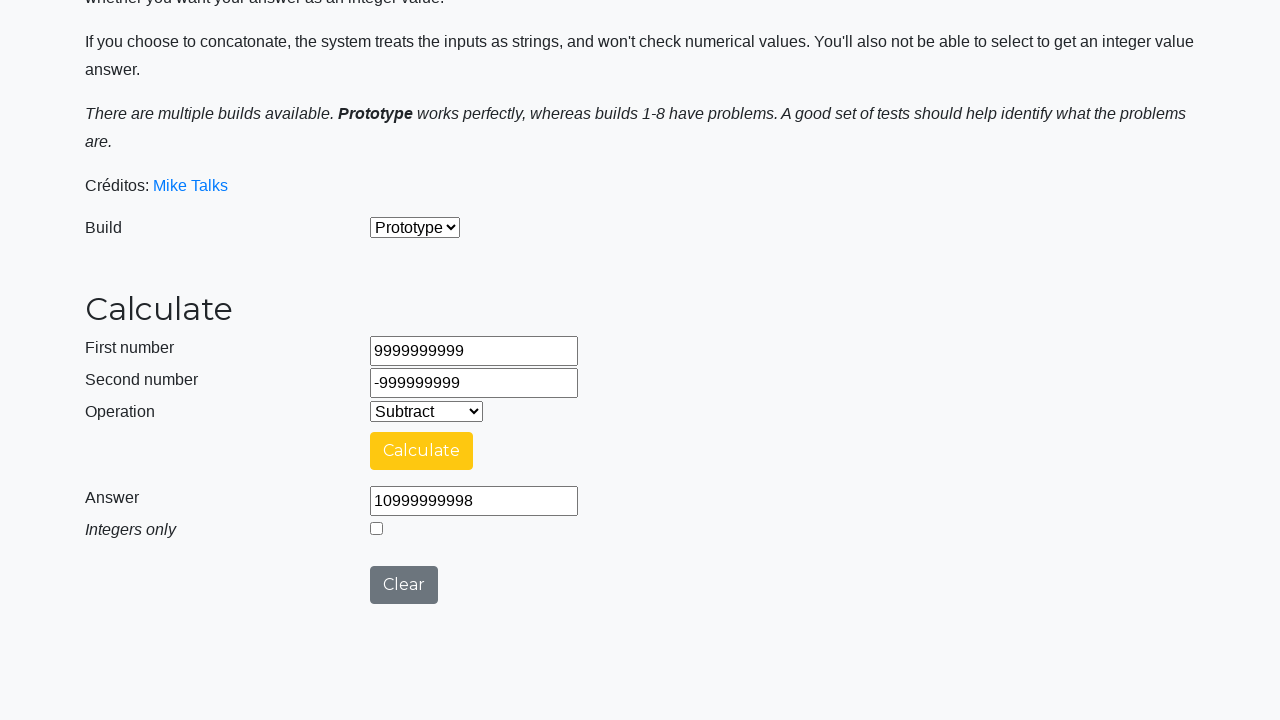

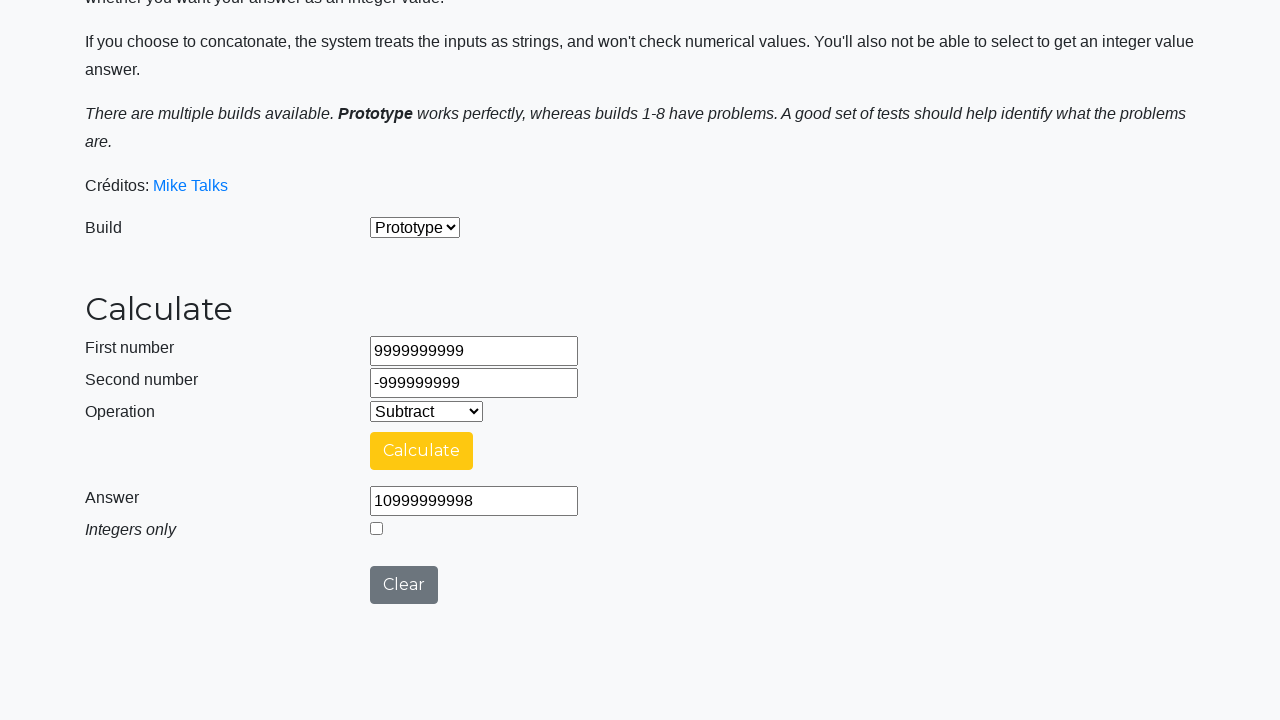